Tests the radio station search functionality by entering a search term in the search input field and clicking the search button to find matching stations.

Starting URL: https://www.internet-radio.com/

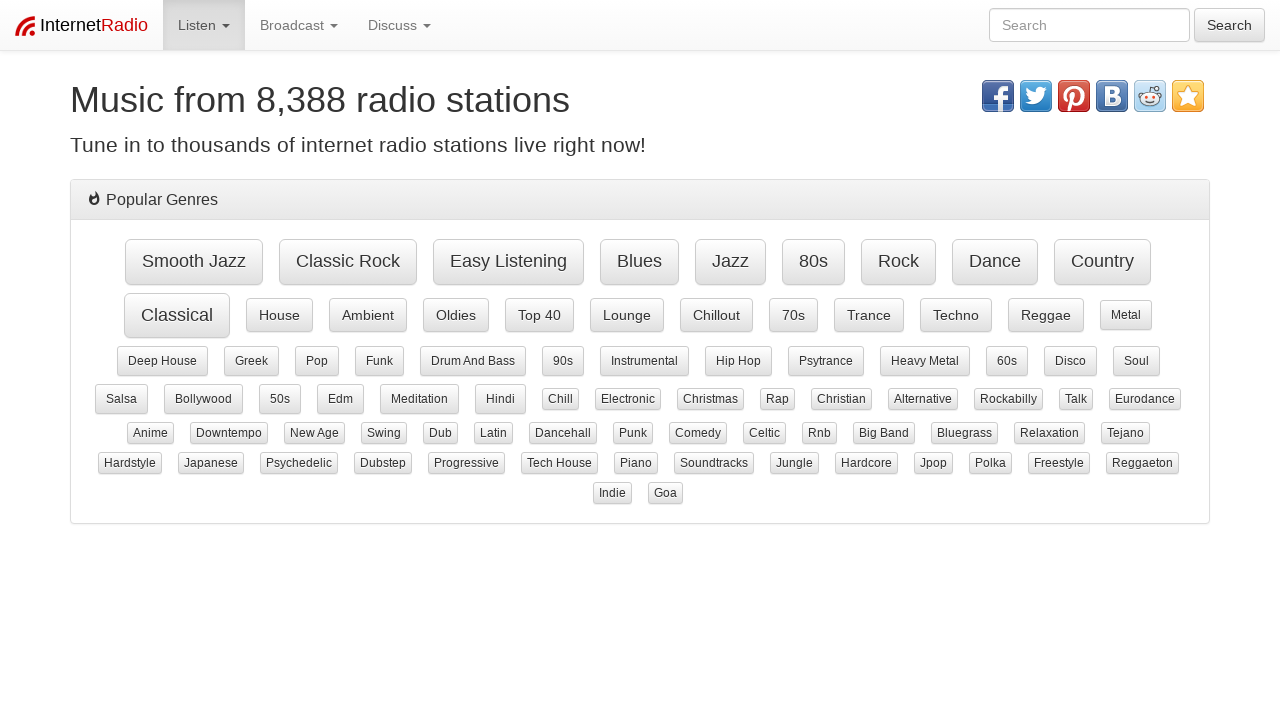

Filled search input with 'jazz' to search for jazz radio stations on input[name='radio']
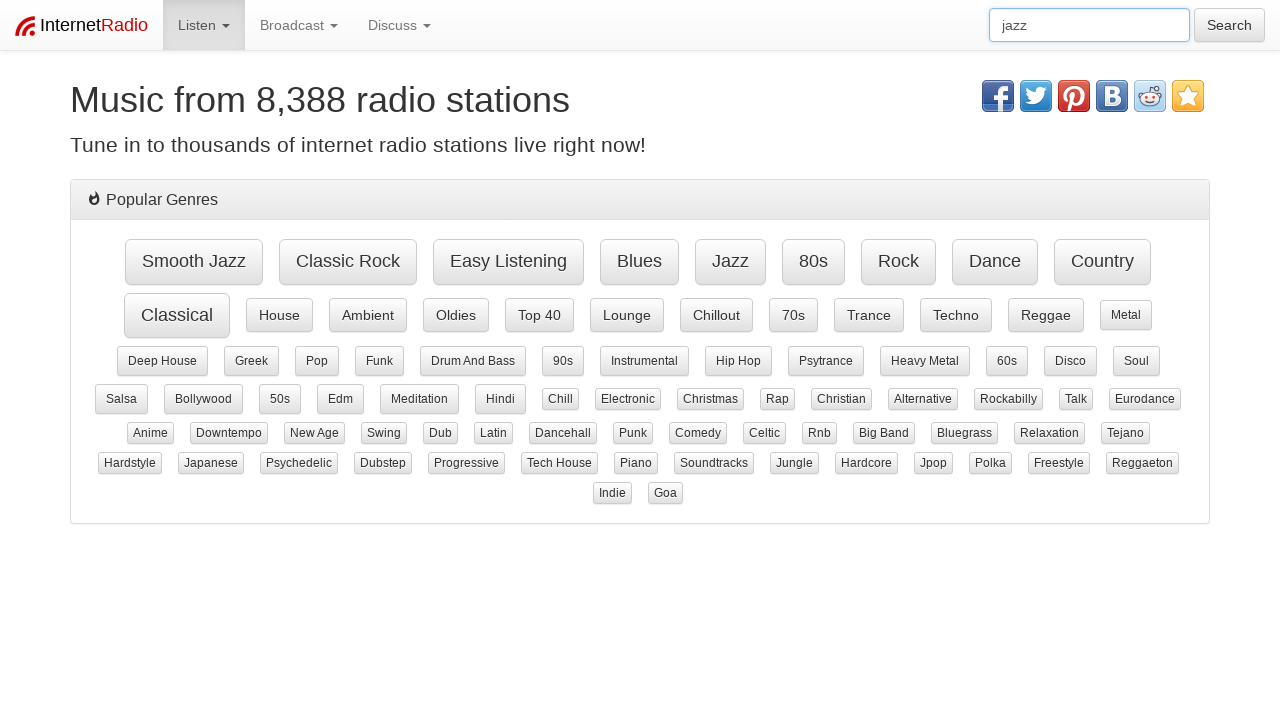

Clicked search button to find matching radio stations at (1230, 25) on button.btn.btn-default
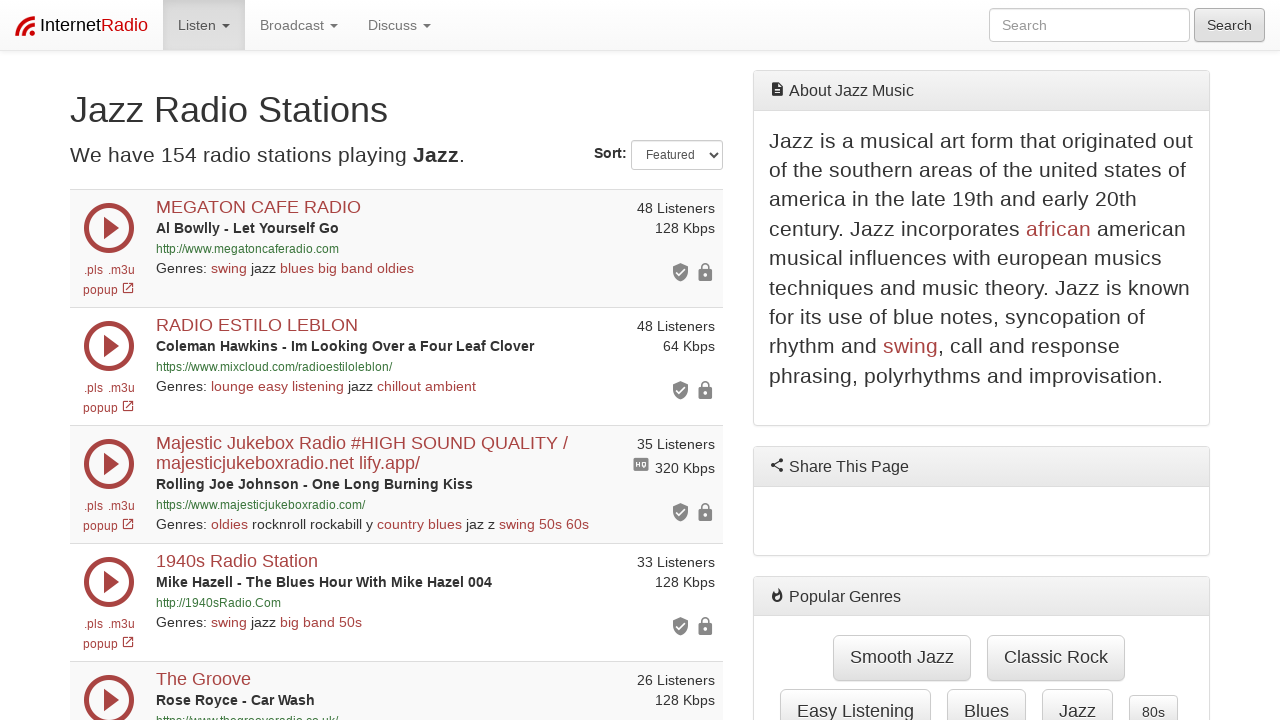

Search results table loaded successfully
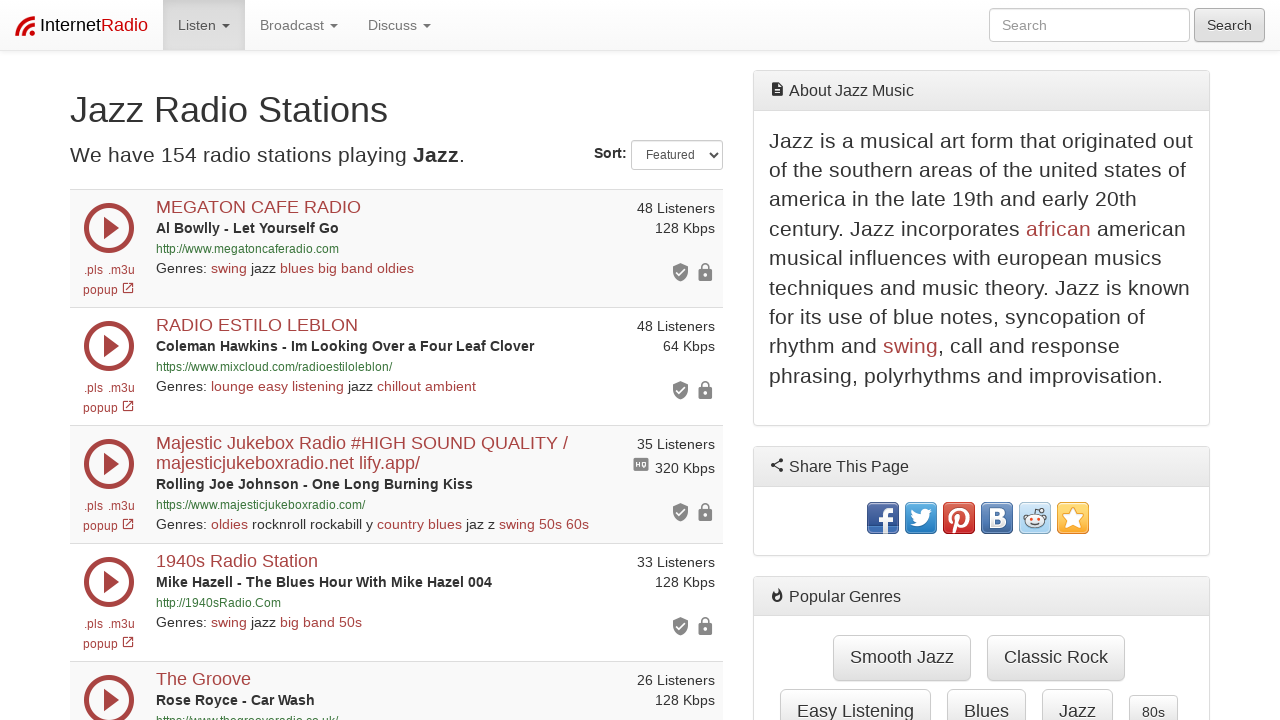

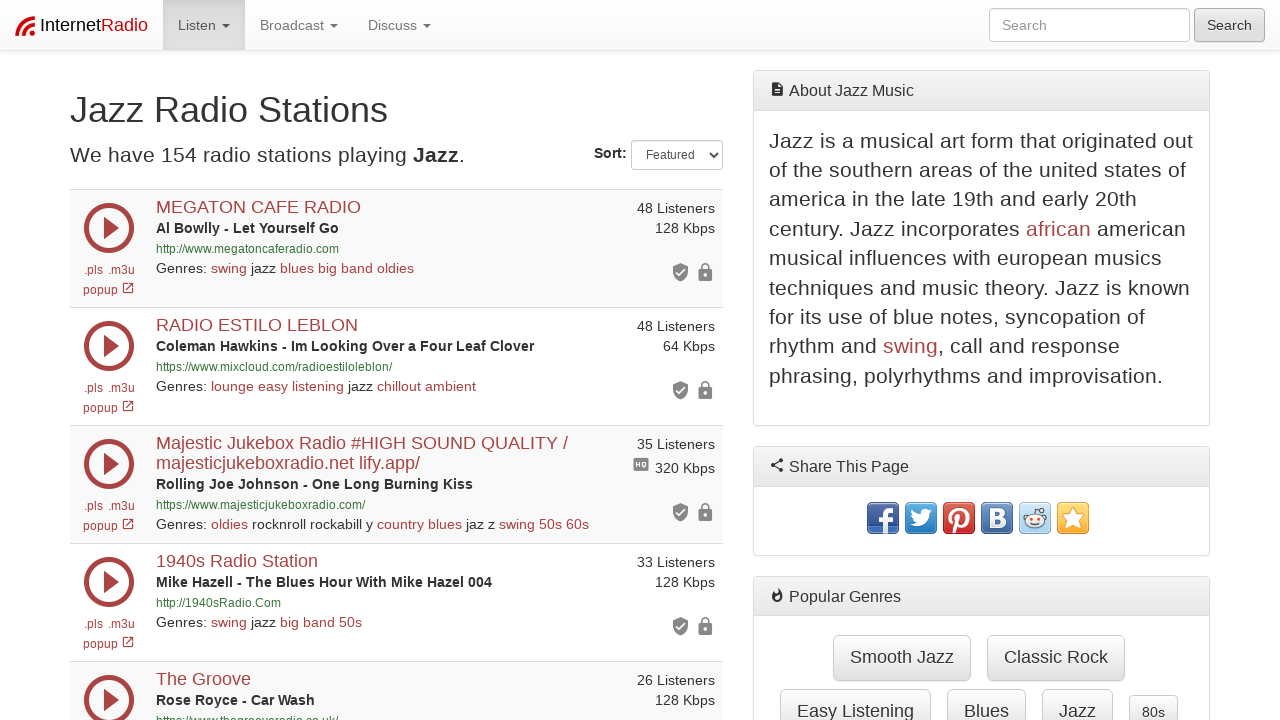